Tests date picker widget by selecting a specific date from the calendar

Starting URL: https://demoqa.com/

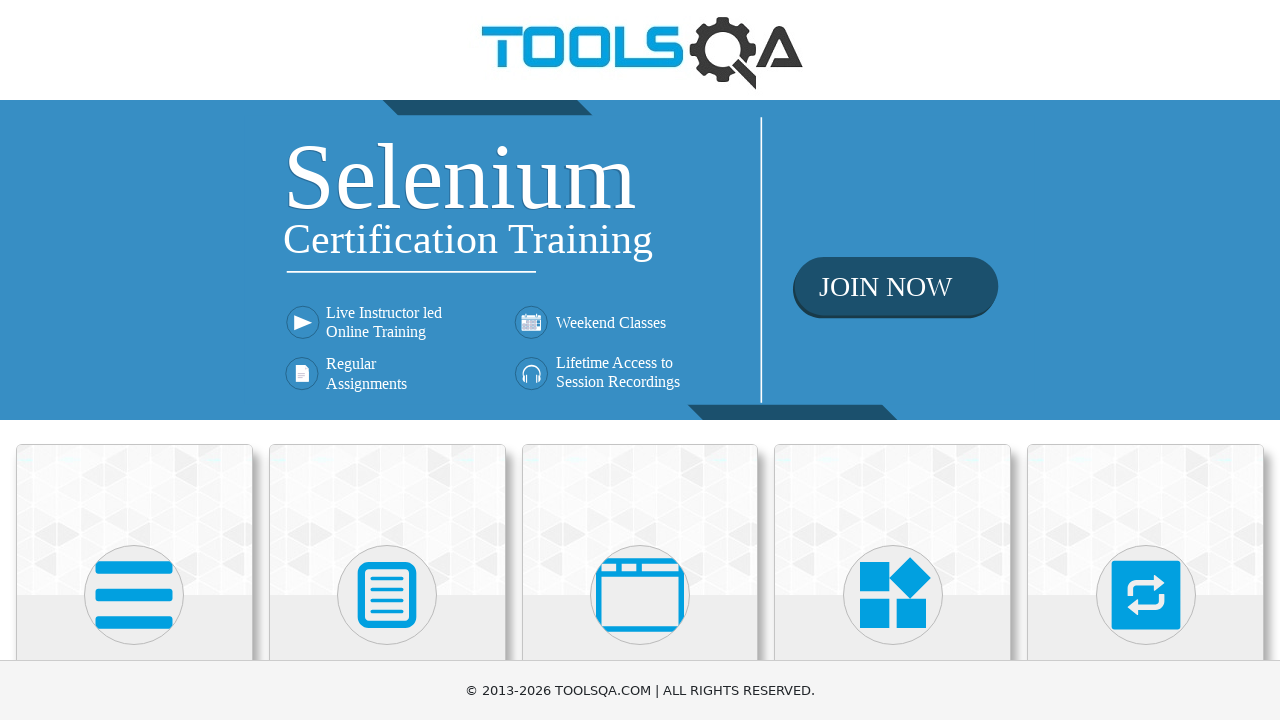

Scrolled Widgets card into view
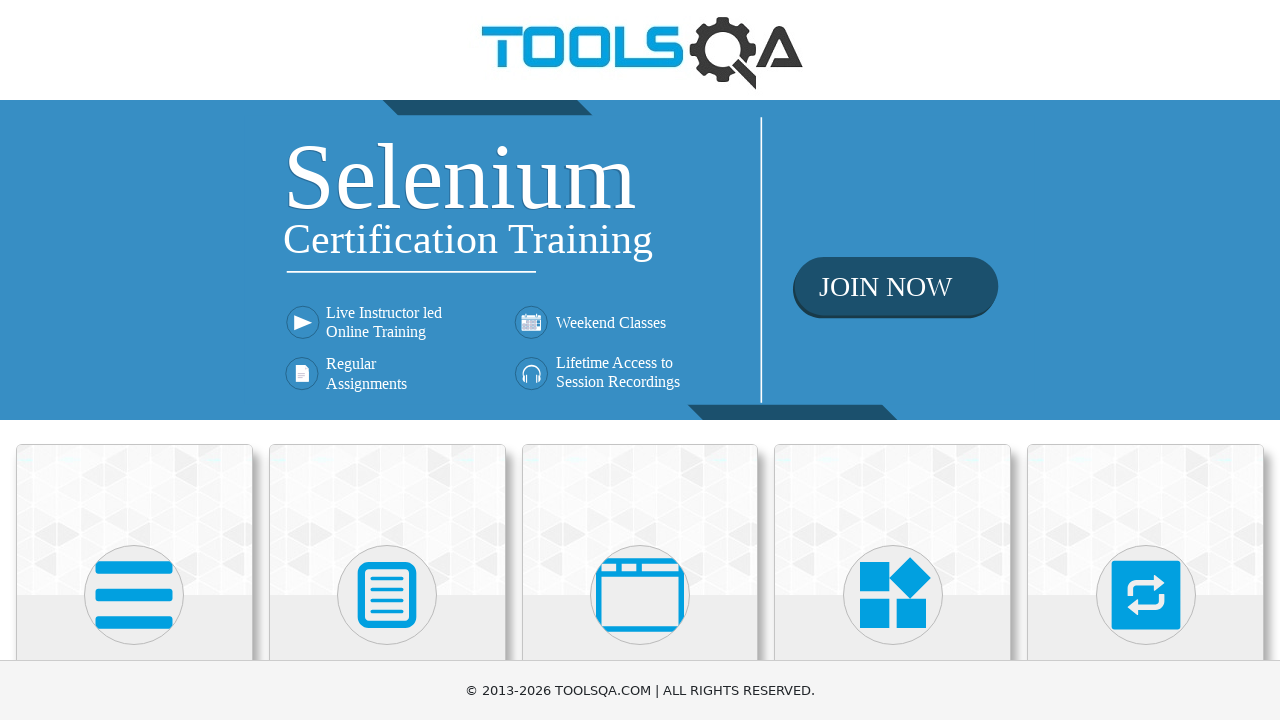

Clicked on Widgets card at (893, 520) on xpath=//div[@class='card mt-4 top-card'][.//h5[text()='Widgets']]
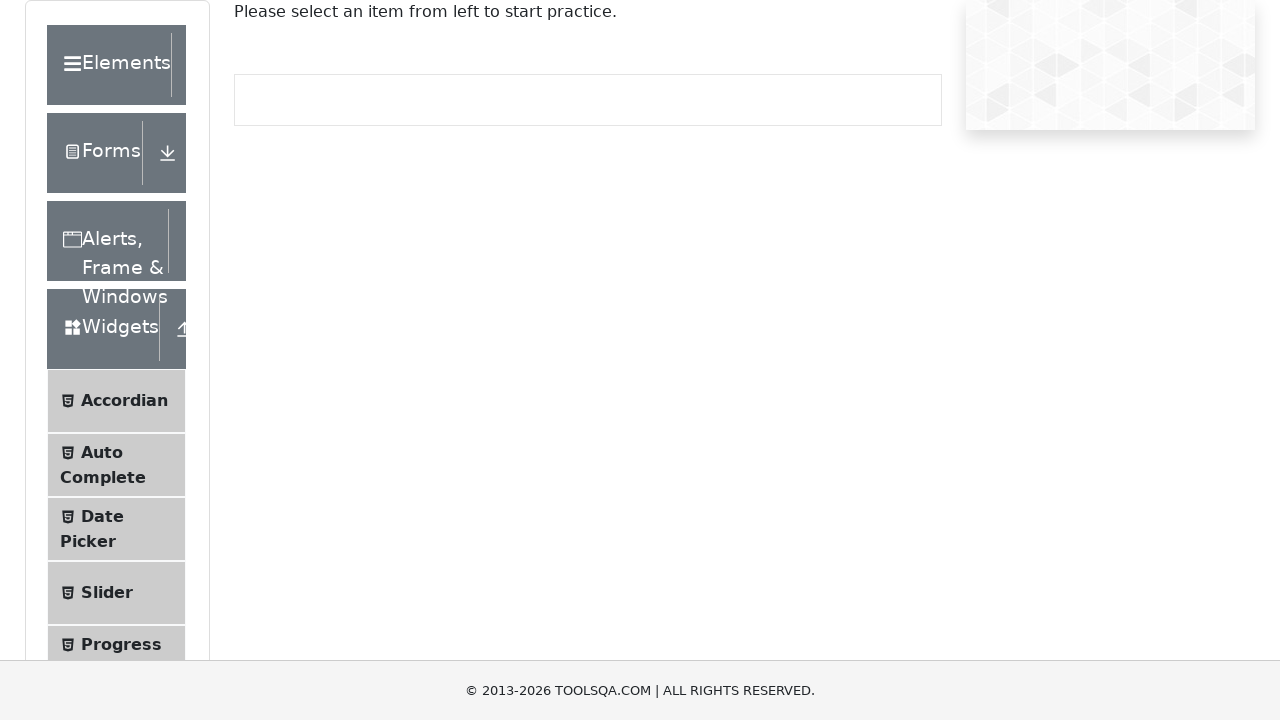

Clicked on Date Picker menu item at (102, 516) on xpath=//span[text()='Date Picker']
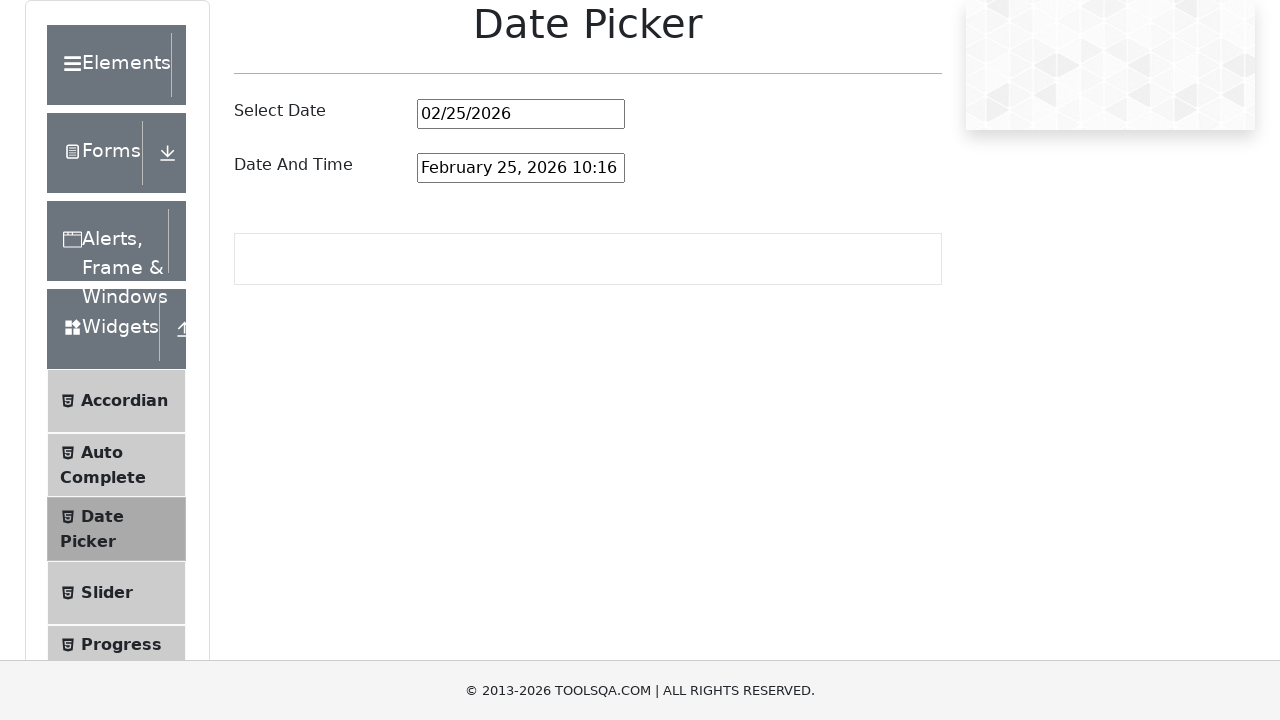

Clicked on date picker input field to open calendar at (521, 114) on #datePickerMonthYearInput
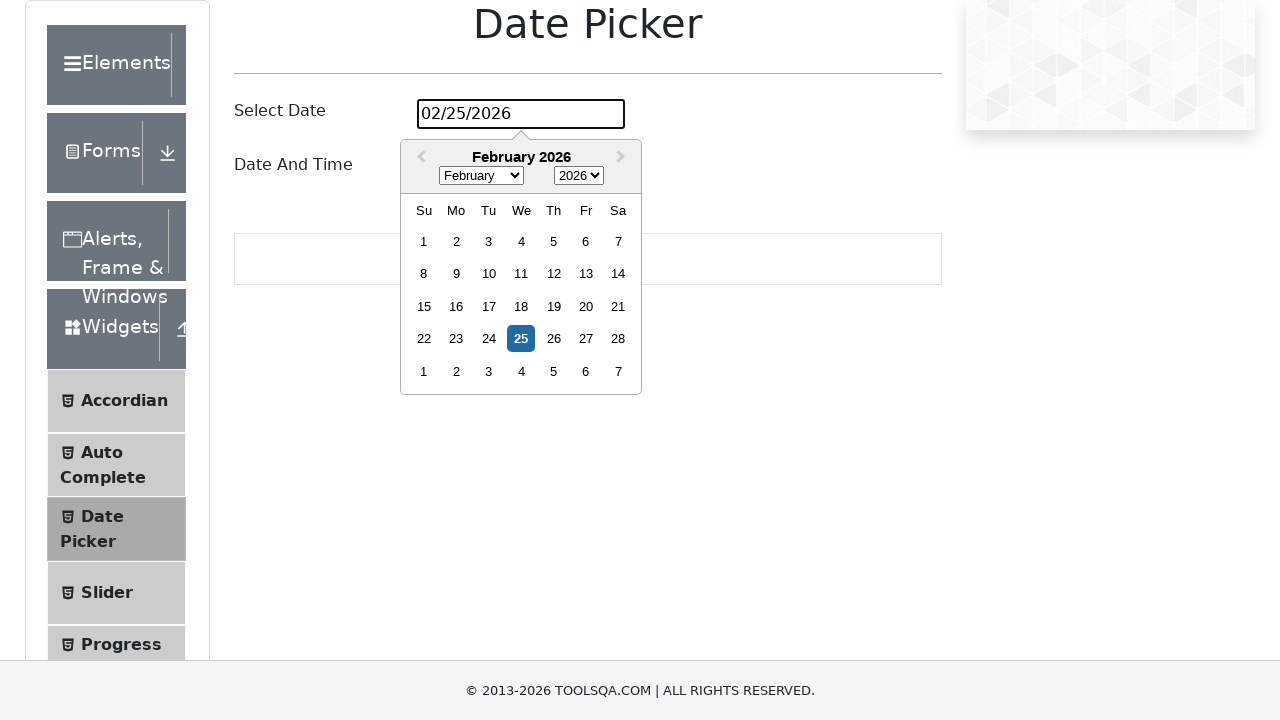

Selected the 15th day from the calendar at (424, 306) on xpath=//div[@class='react-datepicker__month']//div[text()='15']
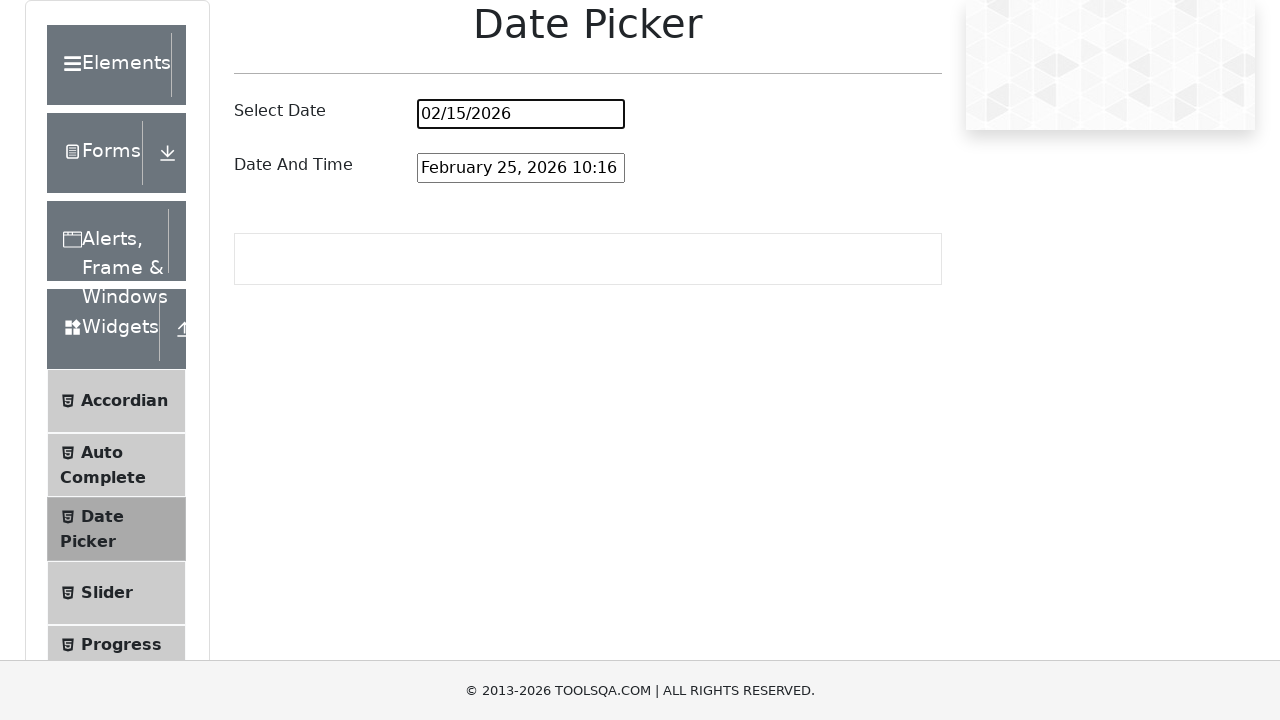

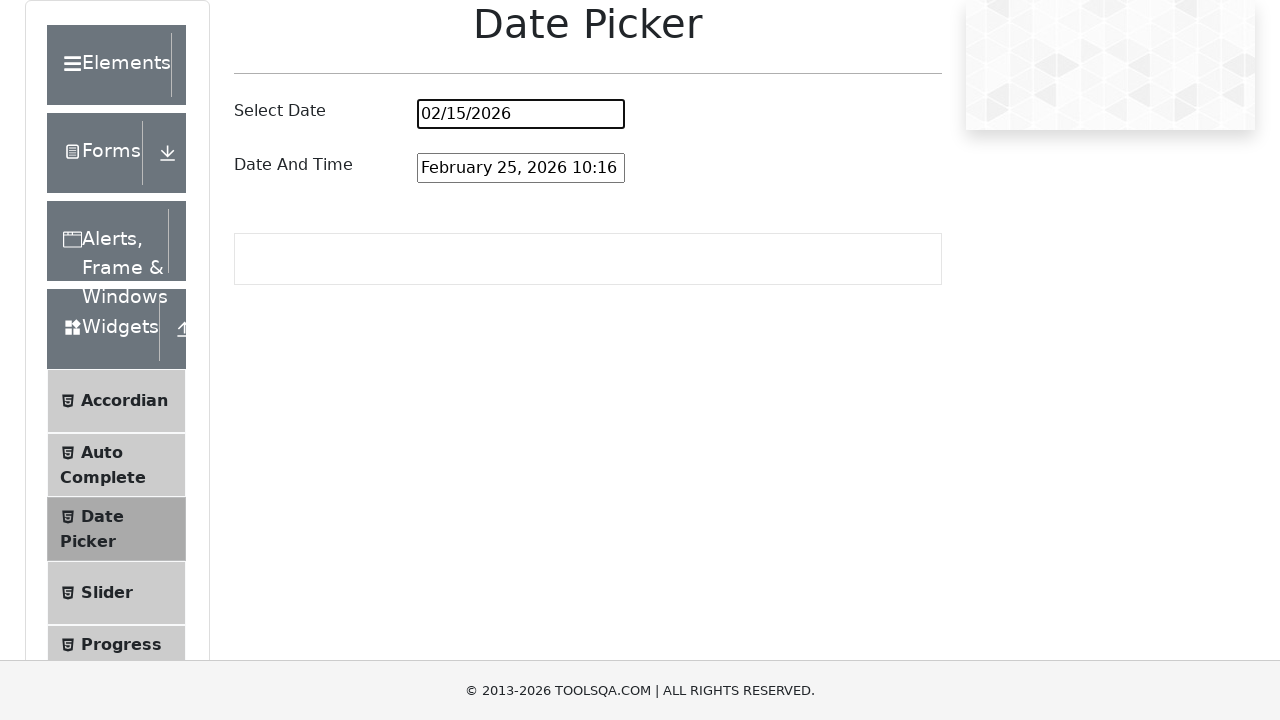